Tests that 3 radio buttons are displayed on the radio button page

Starting URL: https://demoqa.com/elements

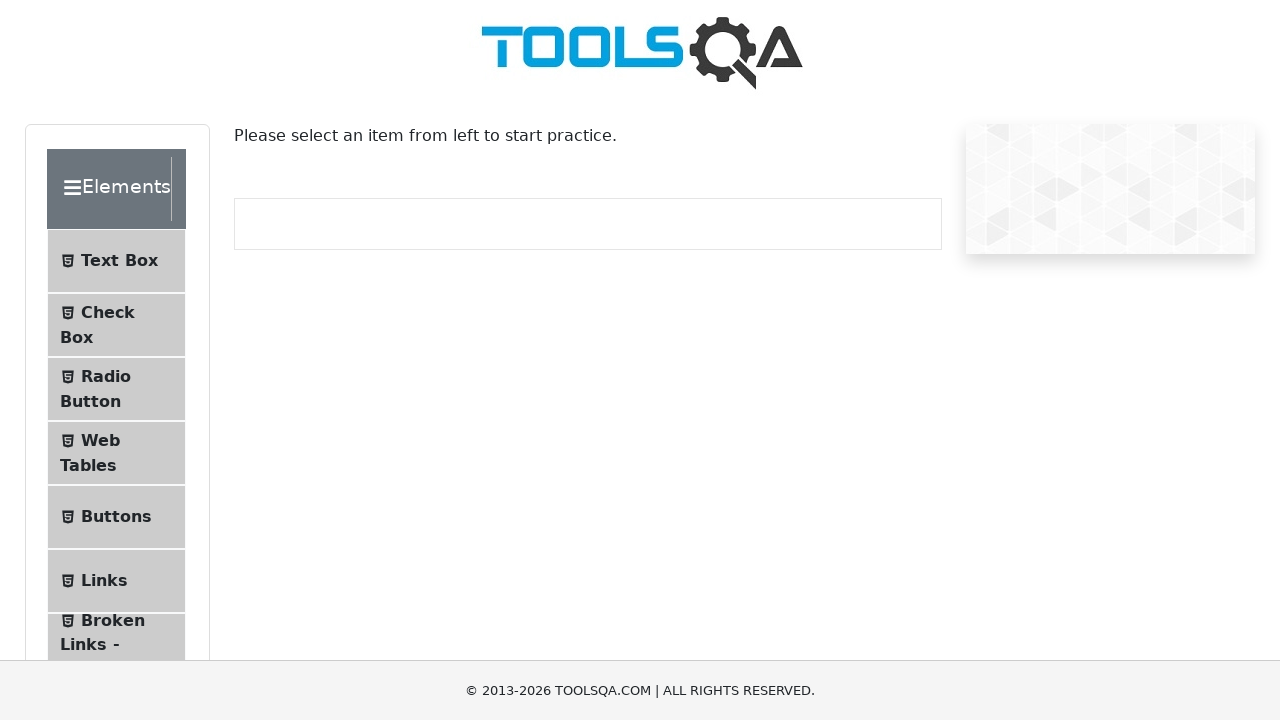

Clicked on Radio Buttons menu item at (116, 389) on #item-2
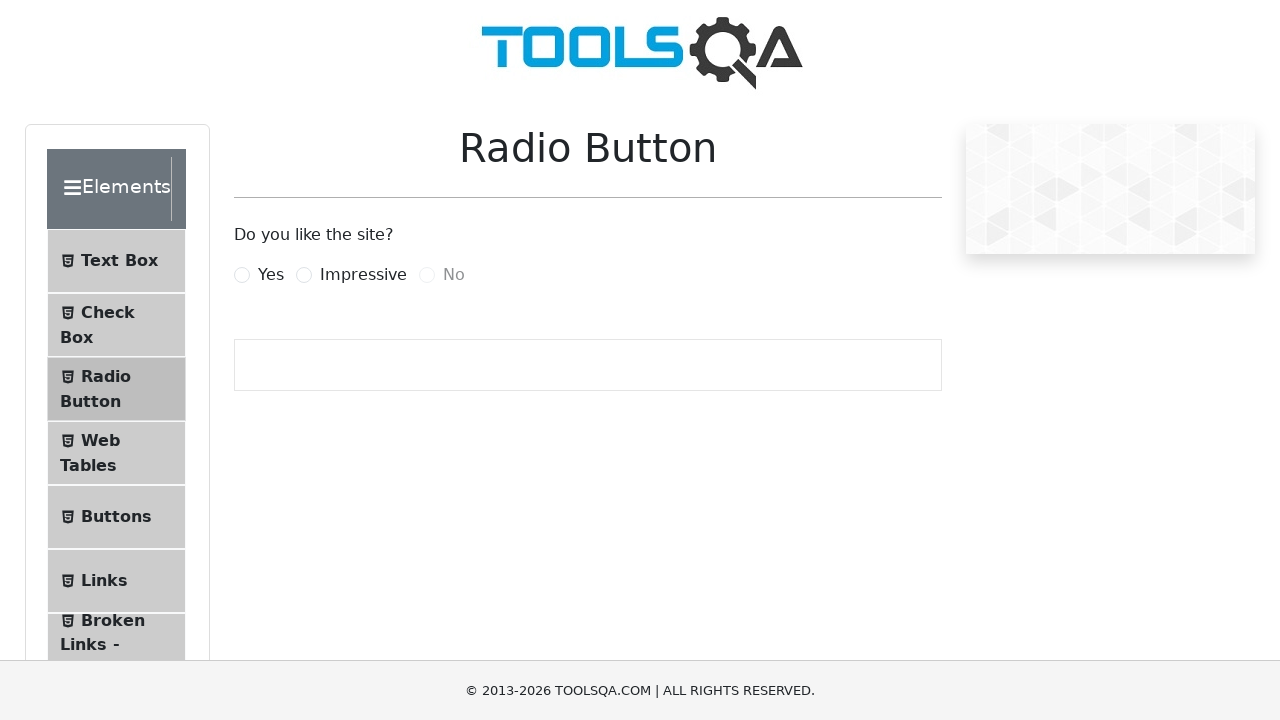

Radio buttons loaded on the page
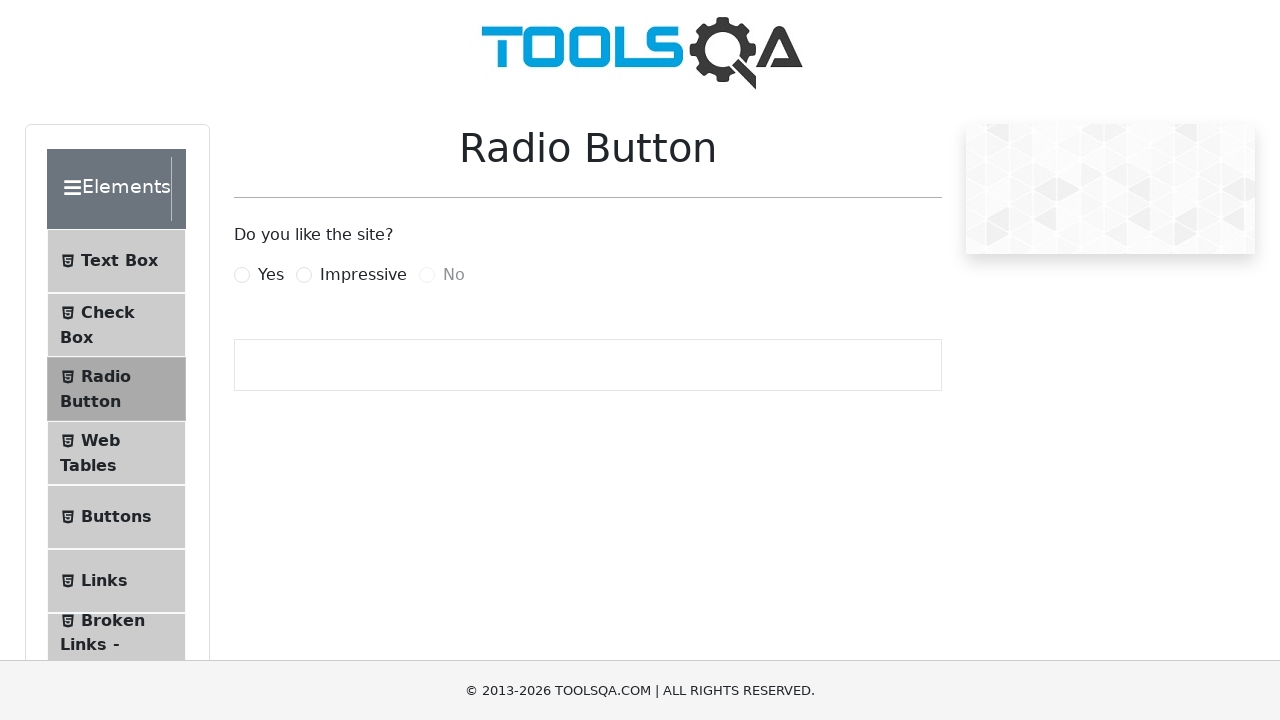

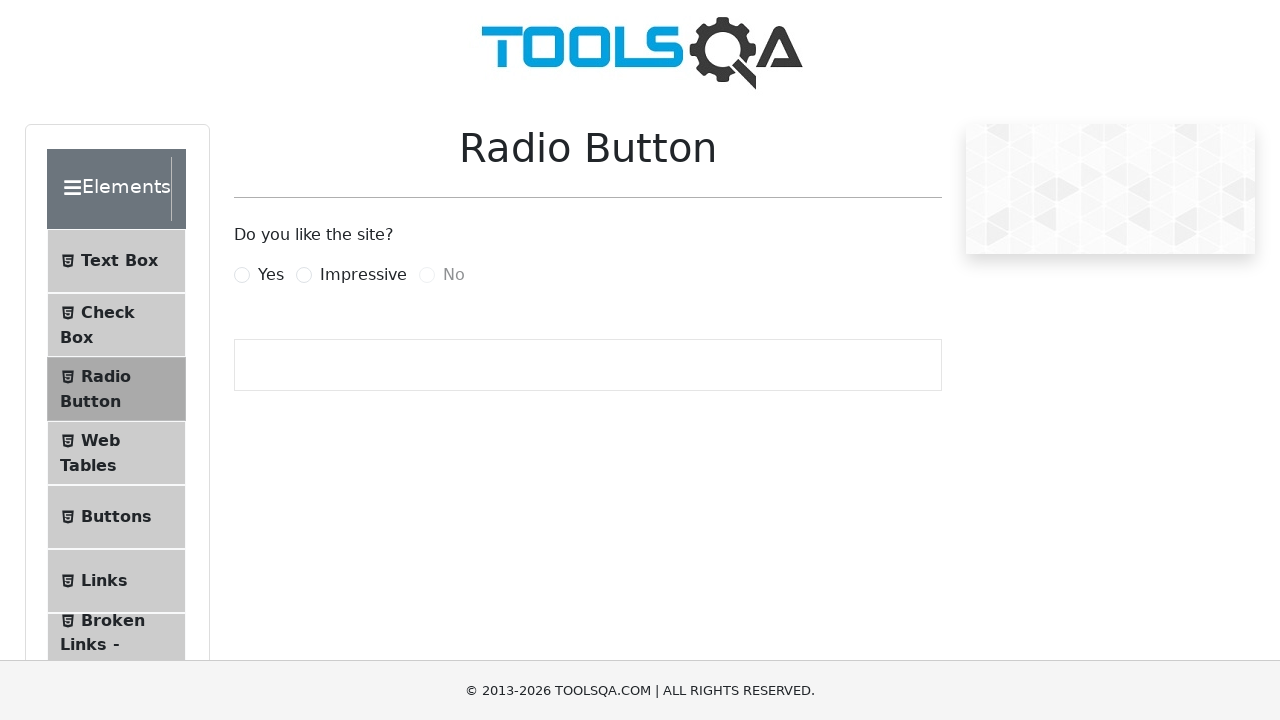